Tests the contact support form functionality by navigating to the contact page, filling out name, email, and message fields, submitting the form, and verifying the success confirmation message is displayed.

Starting URL: https://testando.eveclass.com/pt

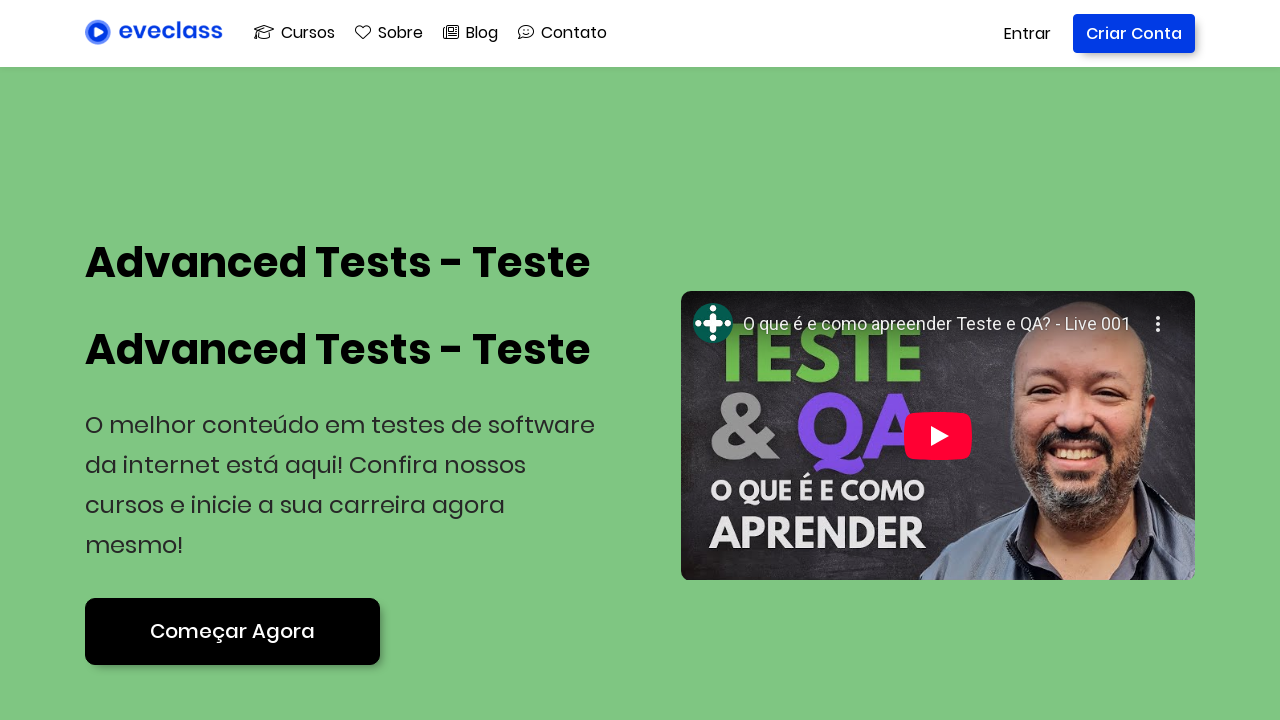

Wait selector for 'Começar Agora' button loaded
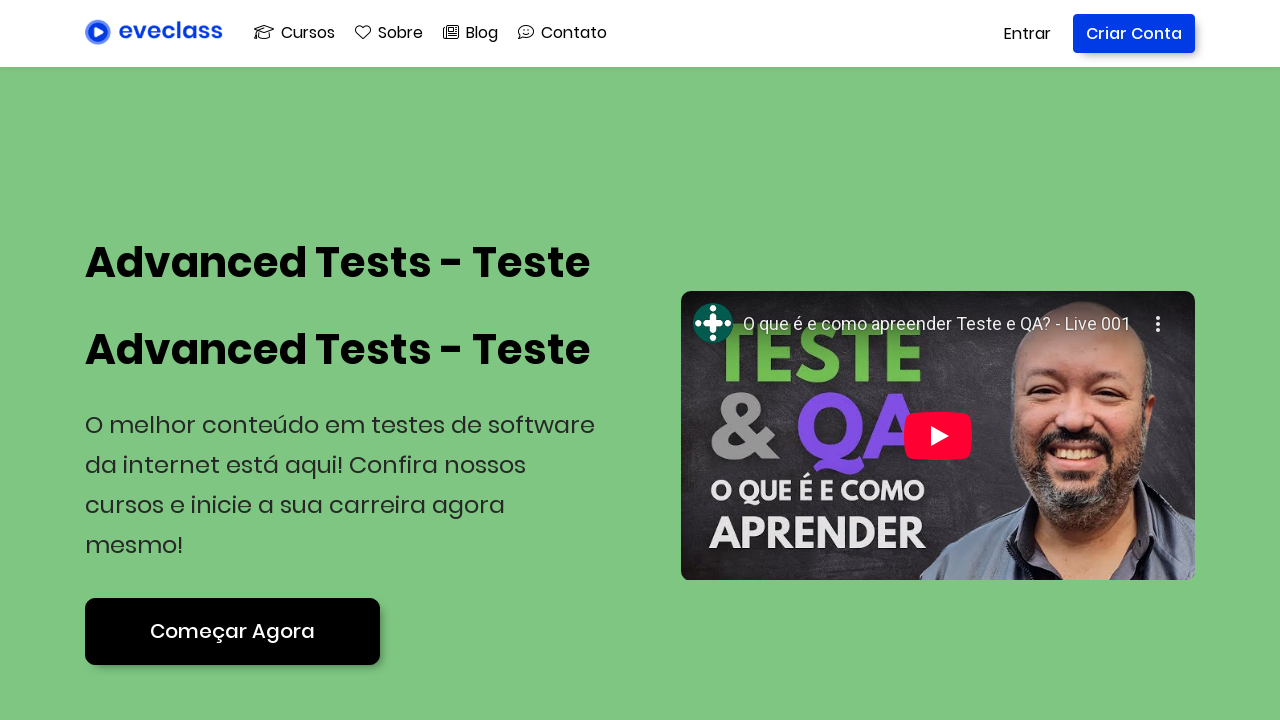

Clicked 'Começar Agora' (Start Now) button at (232, 631) on xpath=//a[span/span/span[contains(.,'Começar Agora')]][1]
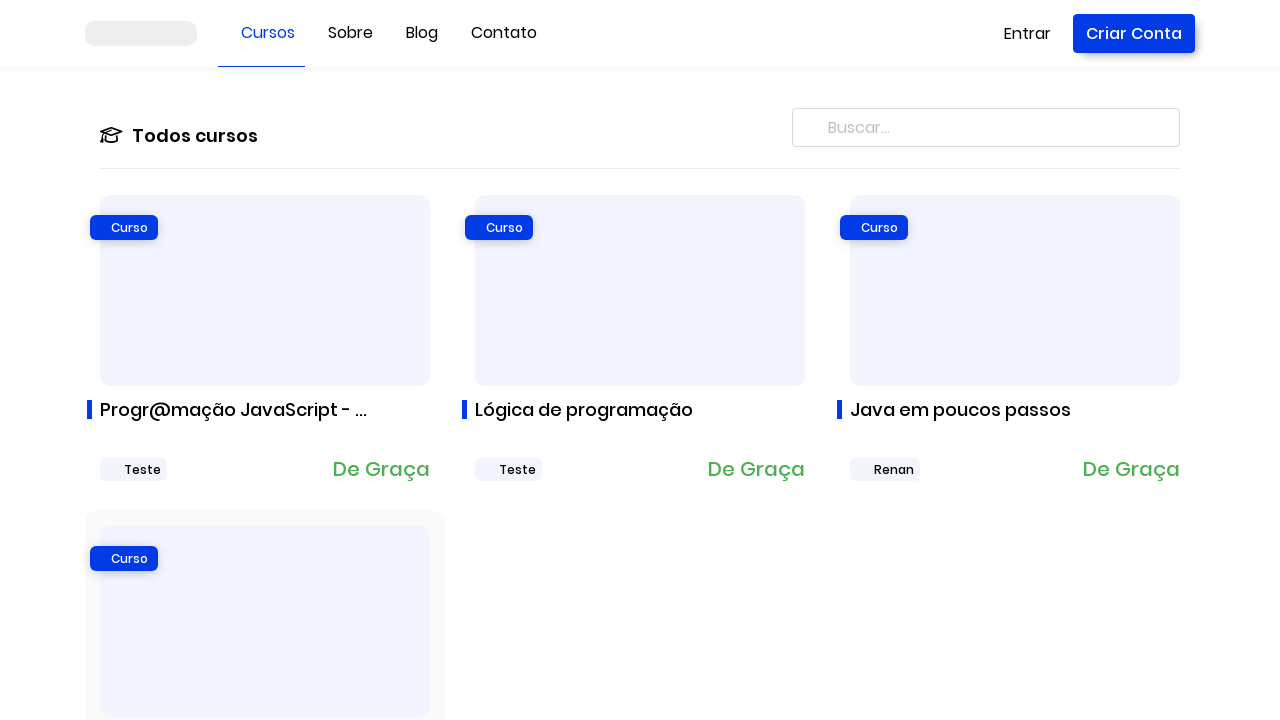

Wait selector for 'Contato' link loaded
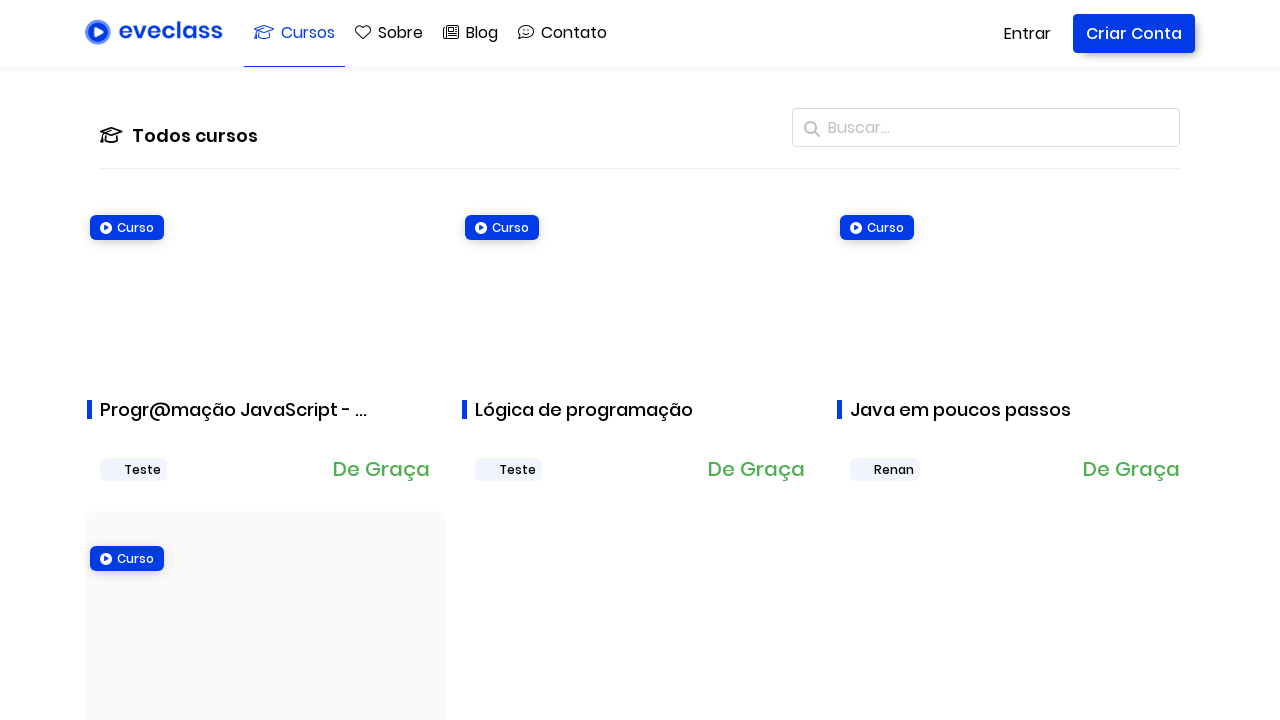

Clicked 'Contato' (Contact) link at (562, 33) on xpath=//a[@text='Contato']
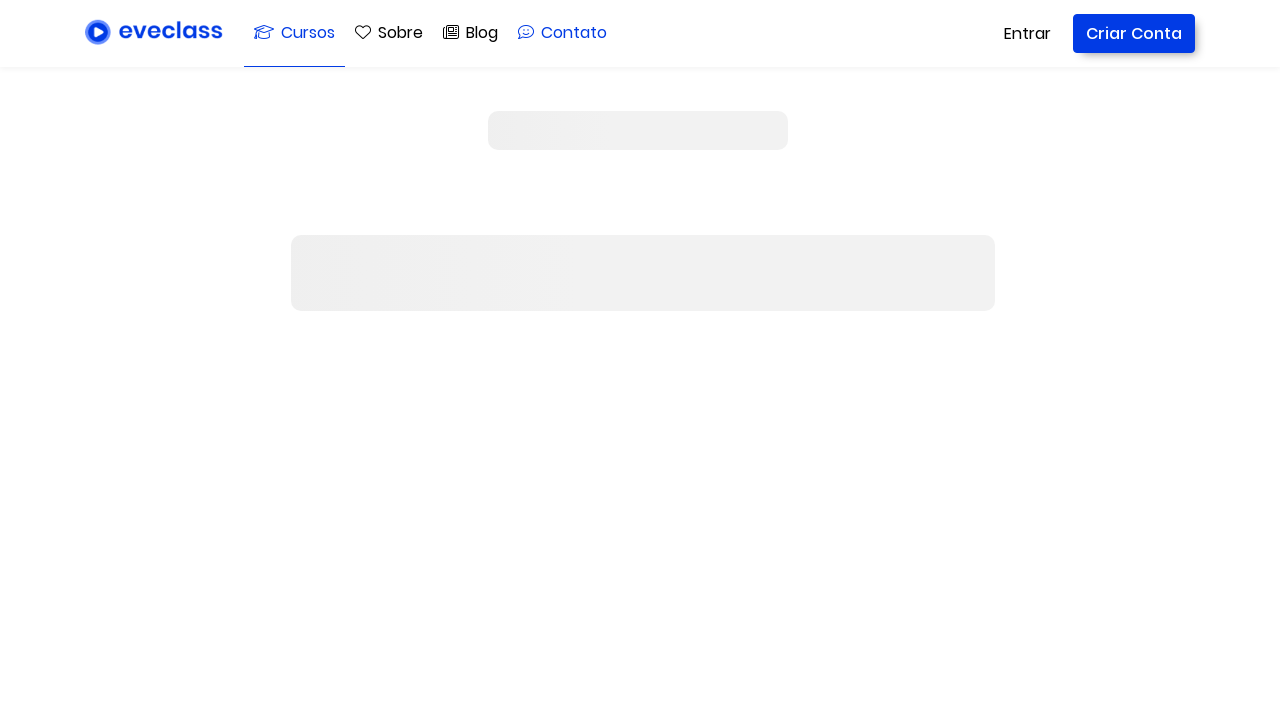

Contact form loaded - name field selector found
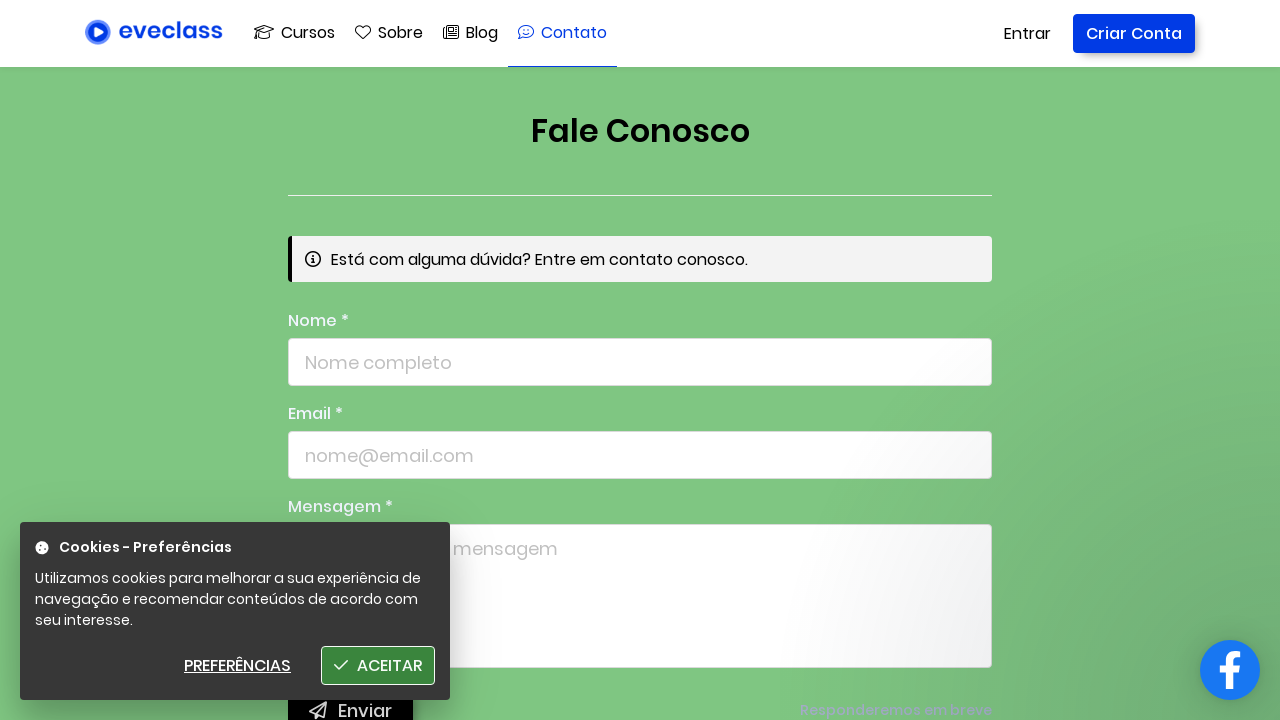

Clicked name field at (640, 362) on xpath=//input[contains(@id,'nome-i-')]
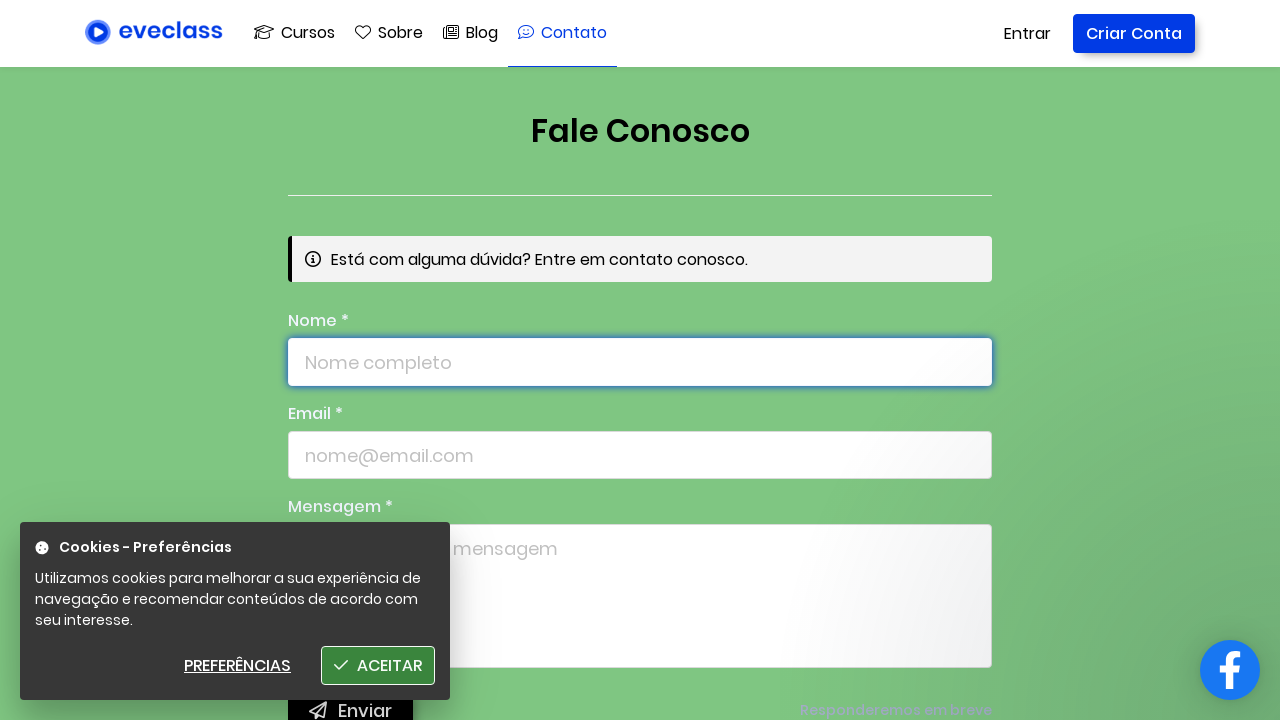

Filled name field with 'Luciano' on xpath=//input[contains(@id,'nome-i-')]
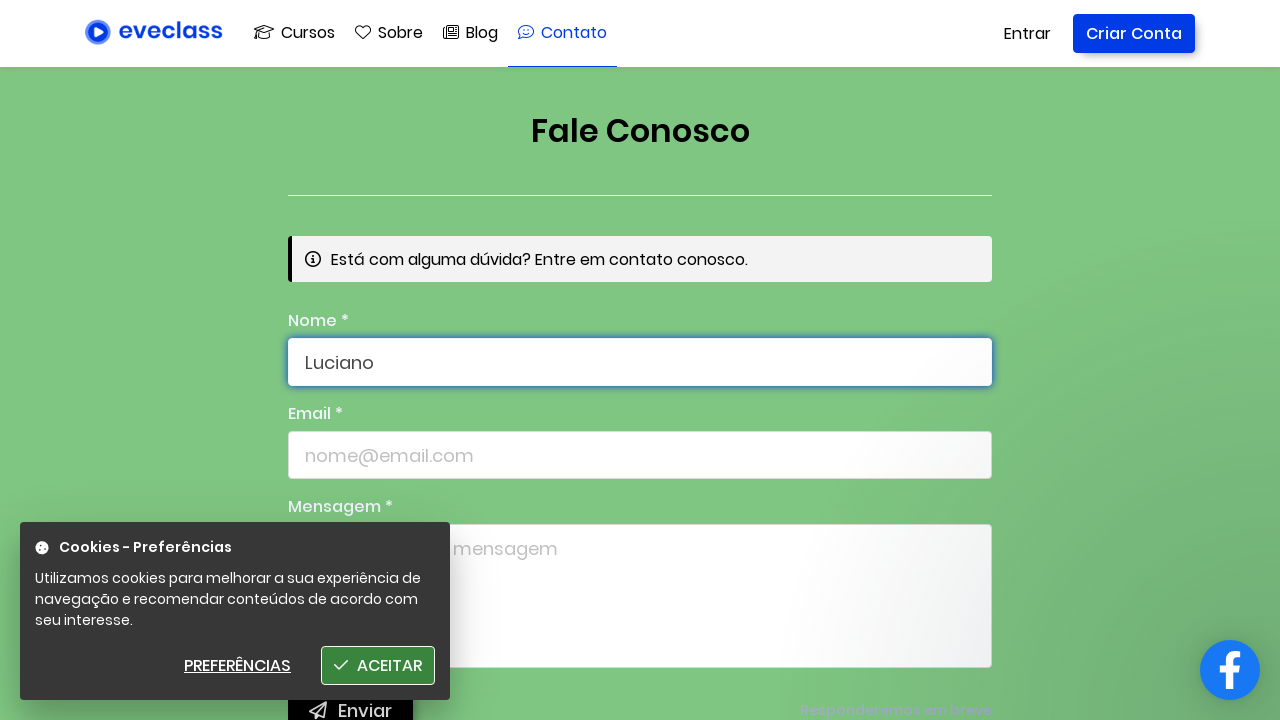

Filled email field with 'teste@teste.com' on xpath=//input[contains(@id,'email-i-')]
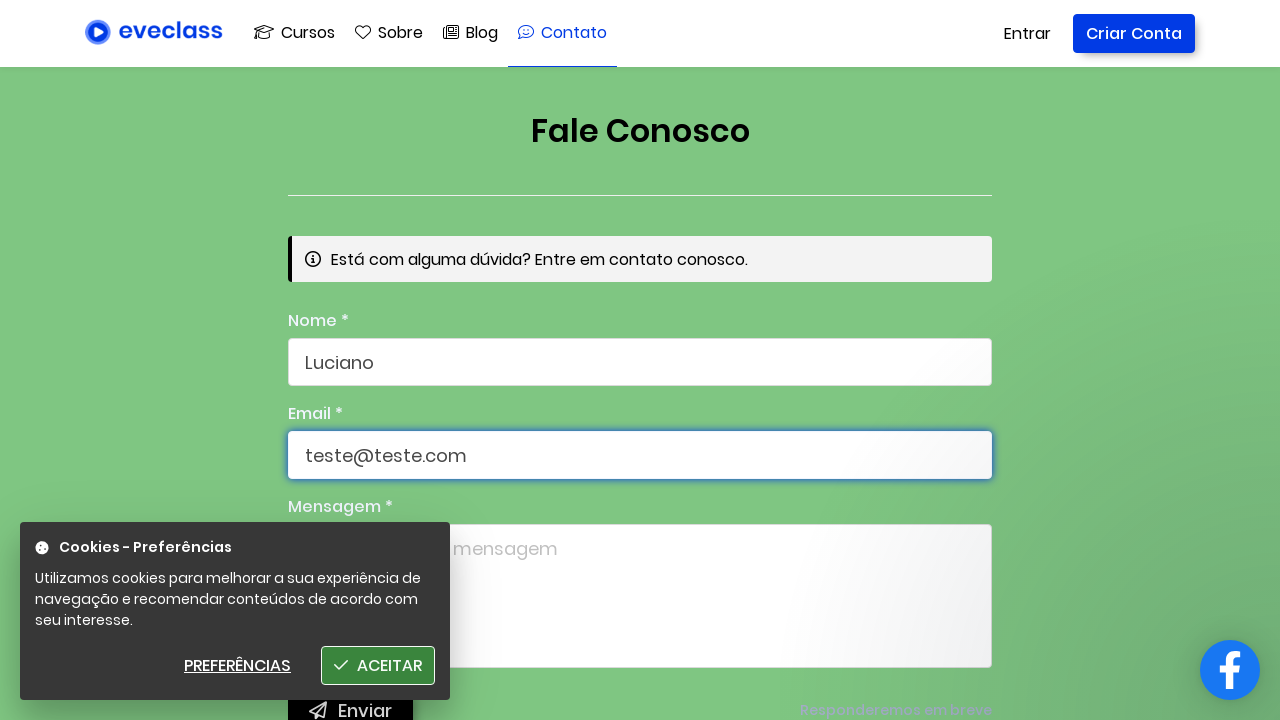

Filled message field with 'msg teste' on xpath=//textarea[contains(@id,'mensagem-i-')]
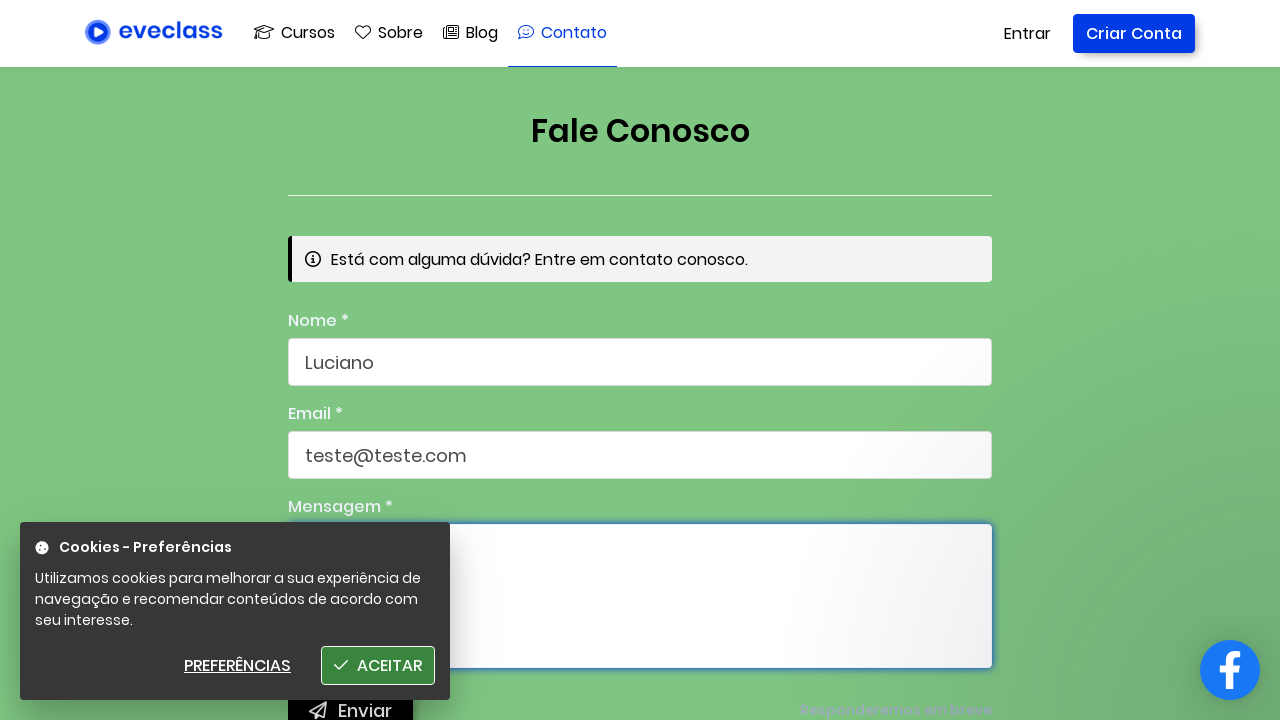

Send button selector loaded
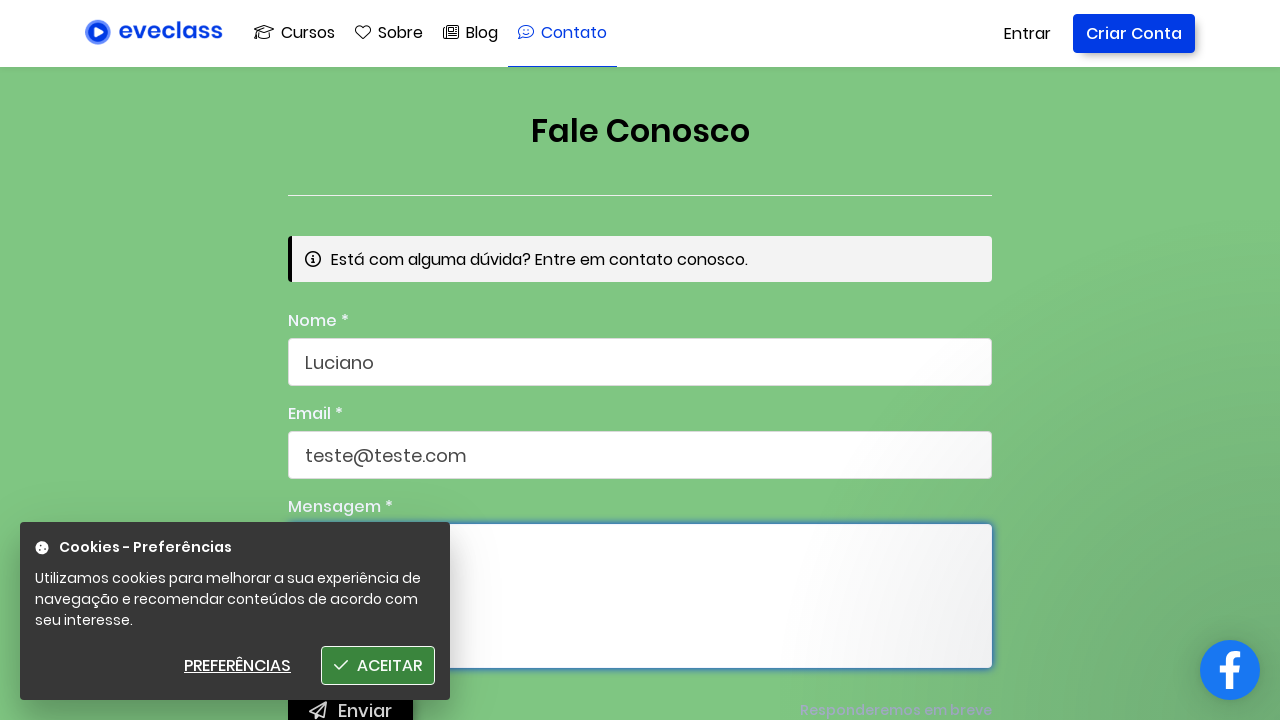

Scrolled send button into view
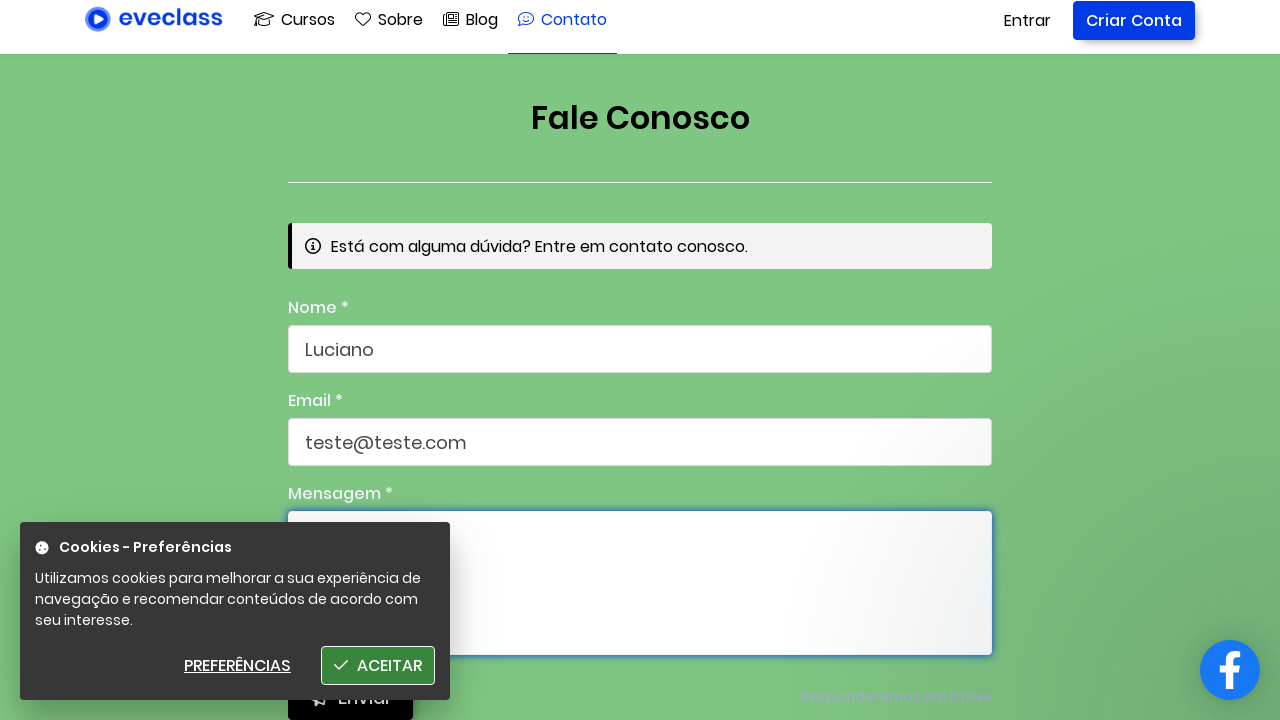

Clicked 'Enviar' (Send) button to submit contact form at (350, 360) on xpath=//button[span/span/span[contains(.,'Enviar')]][1]
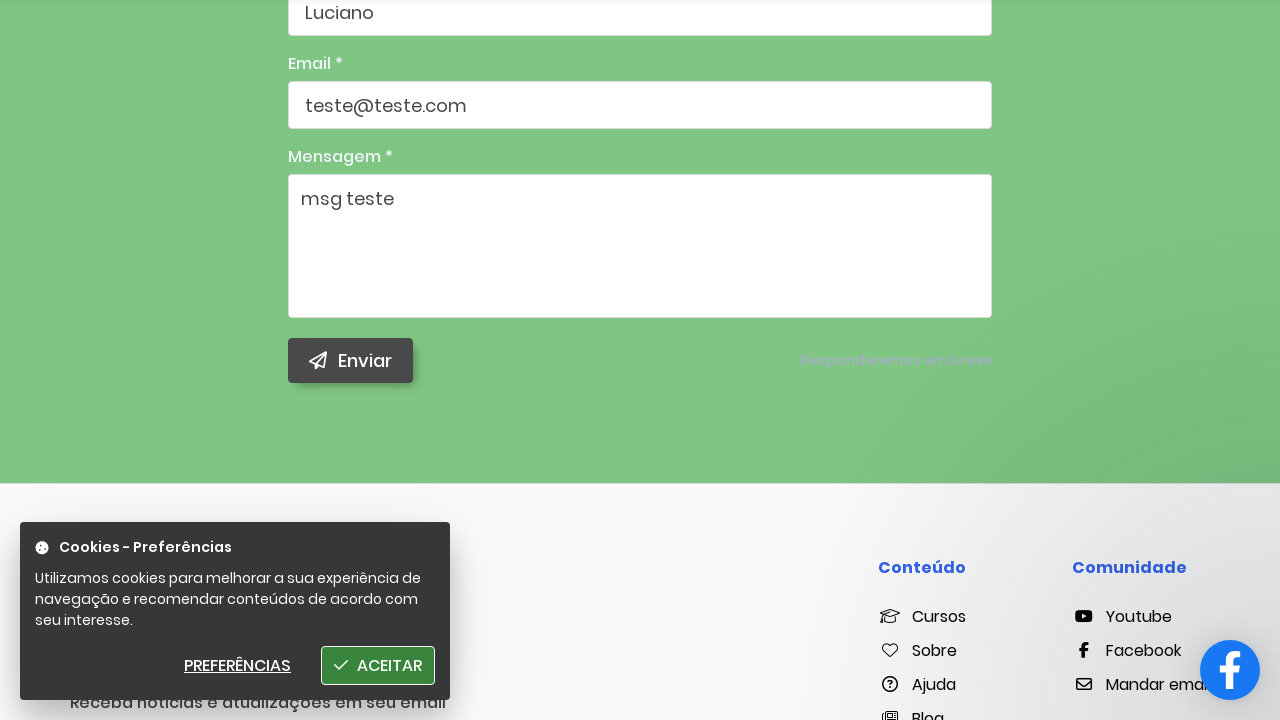

Success confirmation message 'O email foi enviado!' (Email was sent!) displayed
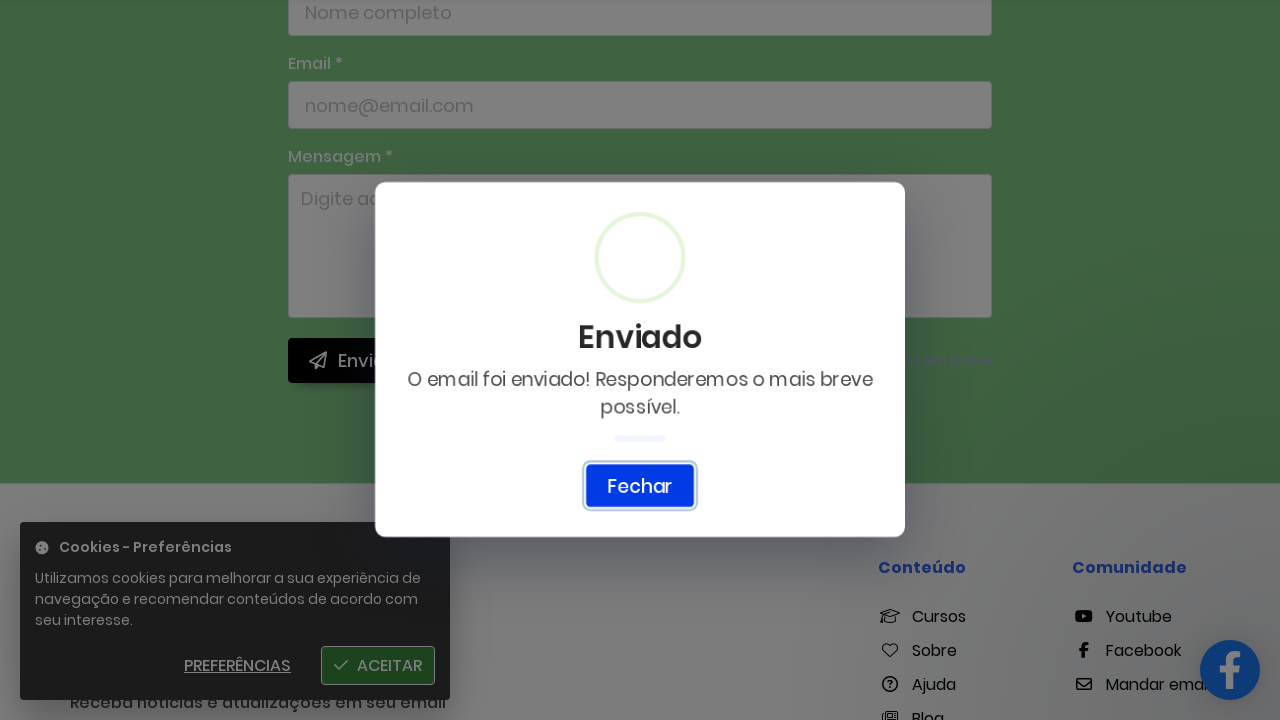

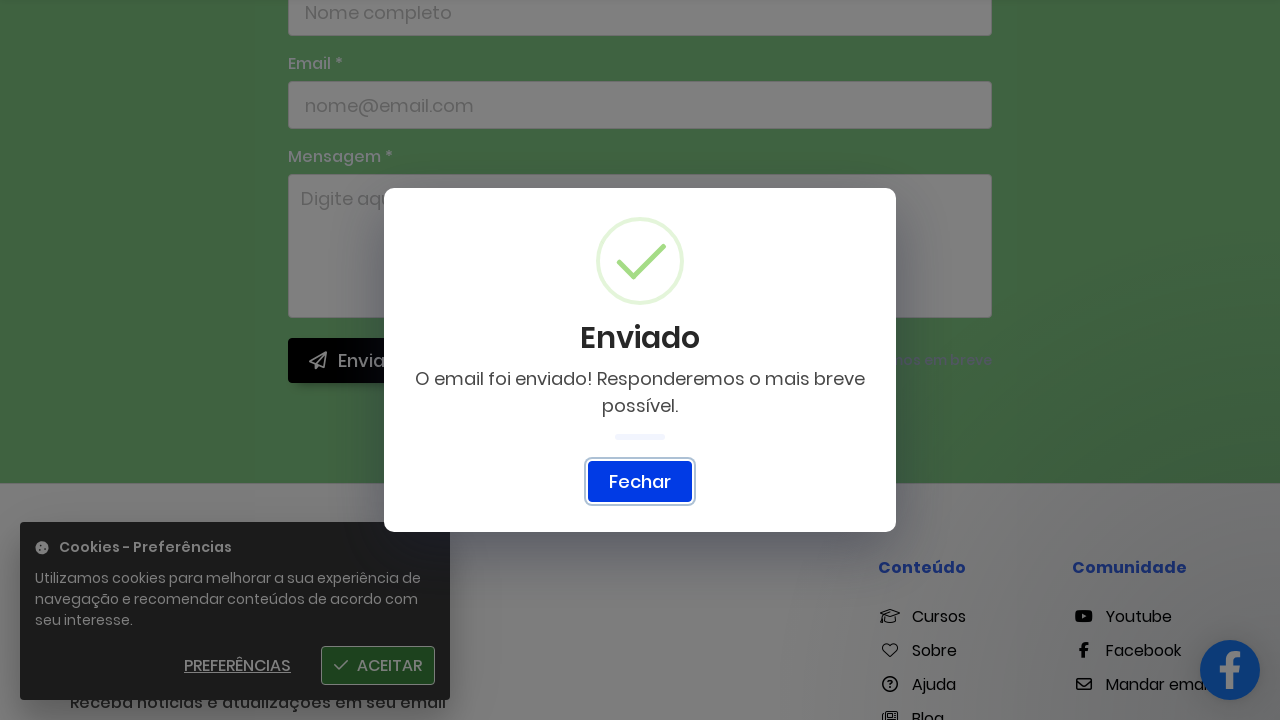